Tests radio button selection by selecting the "Sí" option

Starting URL: https://thefreerangetester.github.io/sandbox-automation-testing/

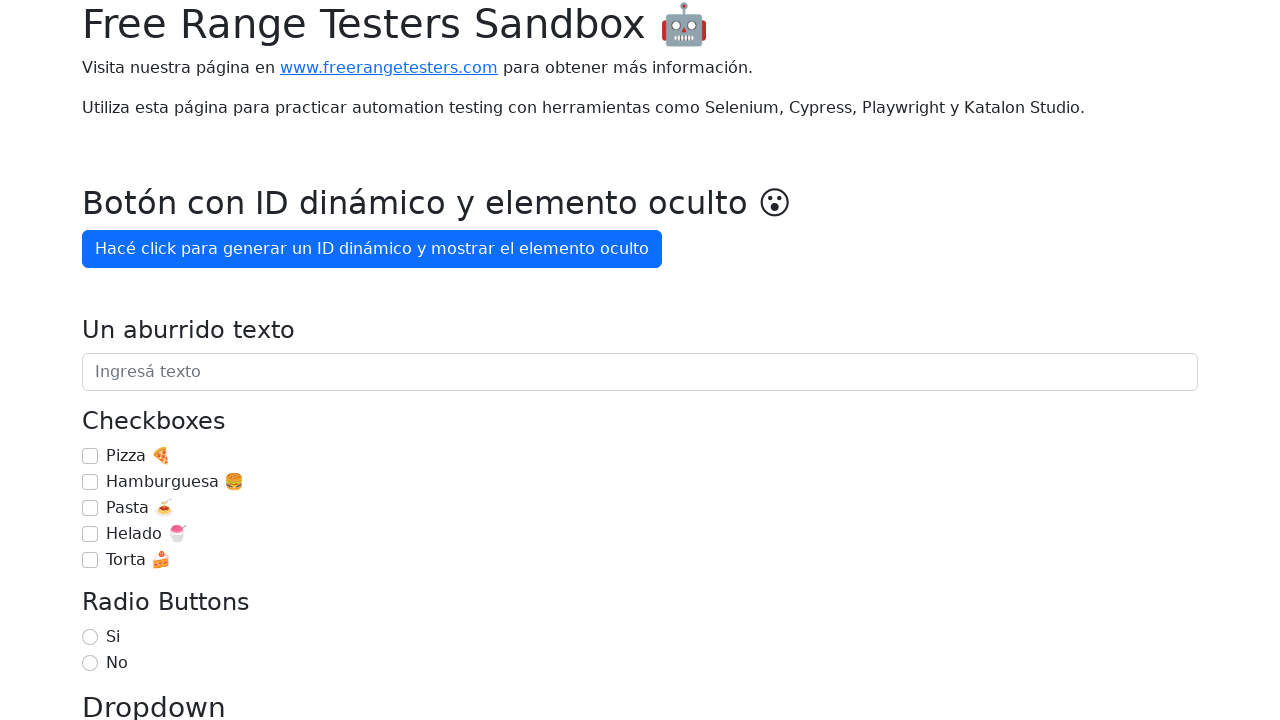

Navigated to sandbox automation testing page
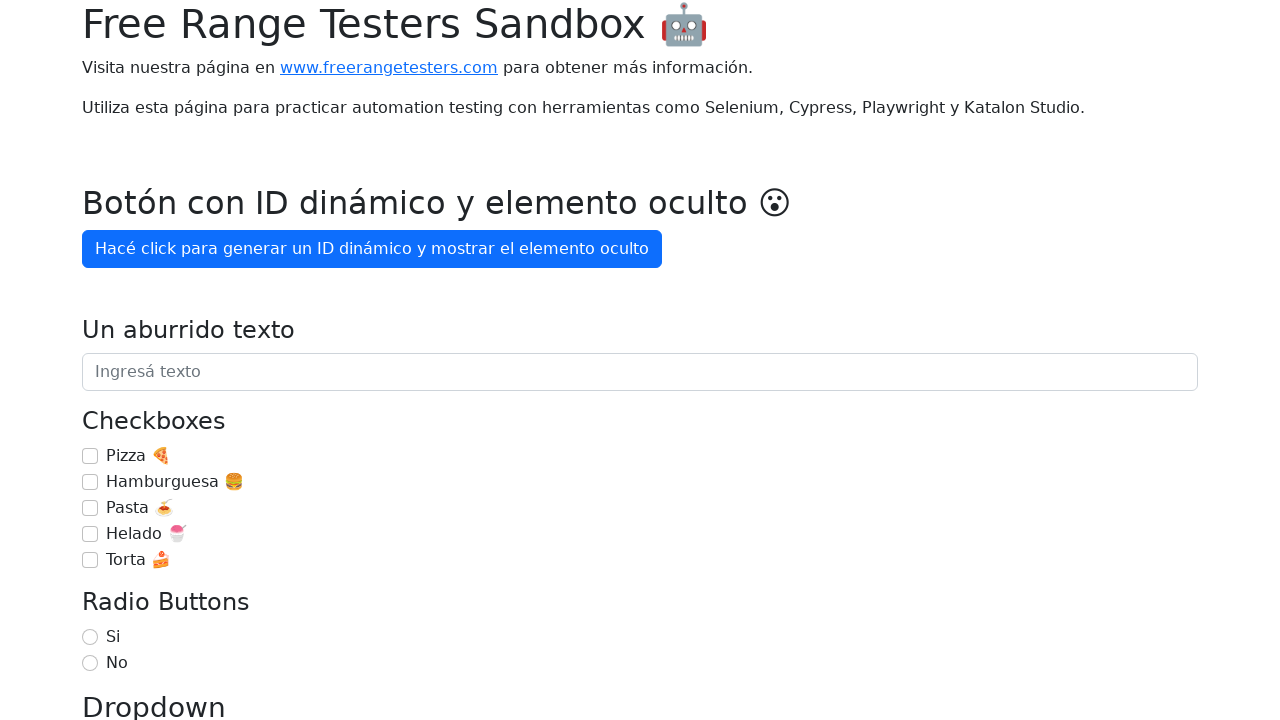

Selected the 'Sí' radio button option at (90, 637) on internal:label="si"i
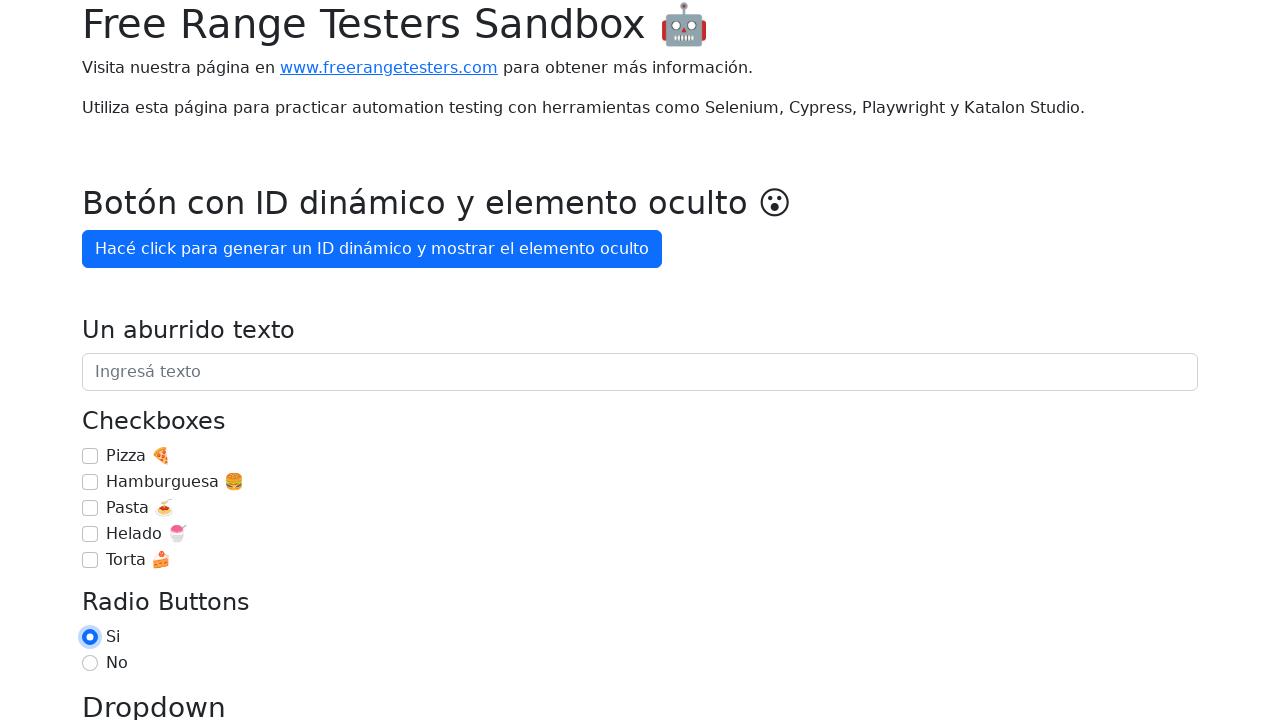

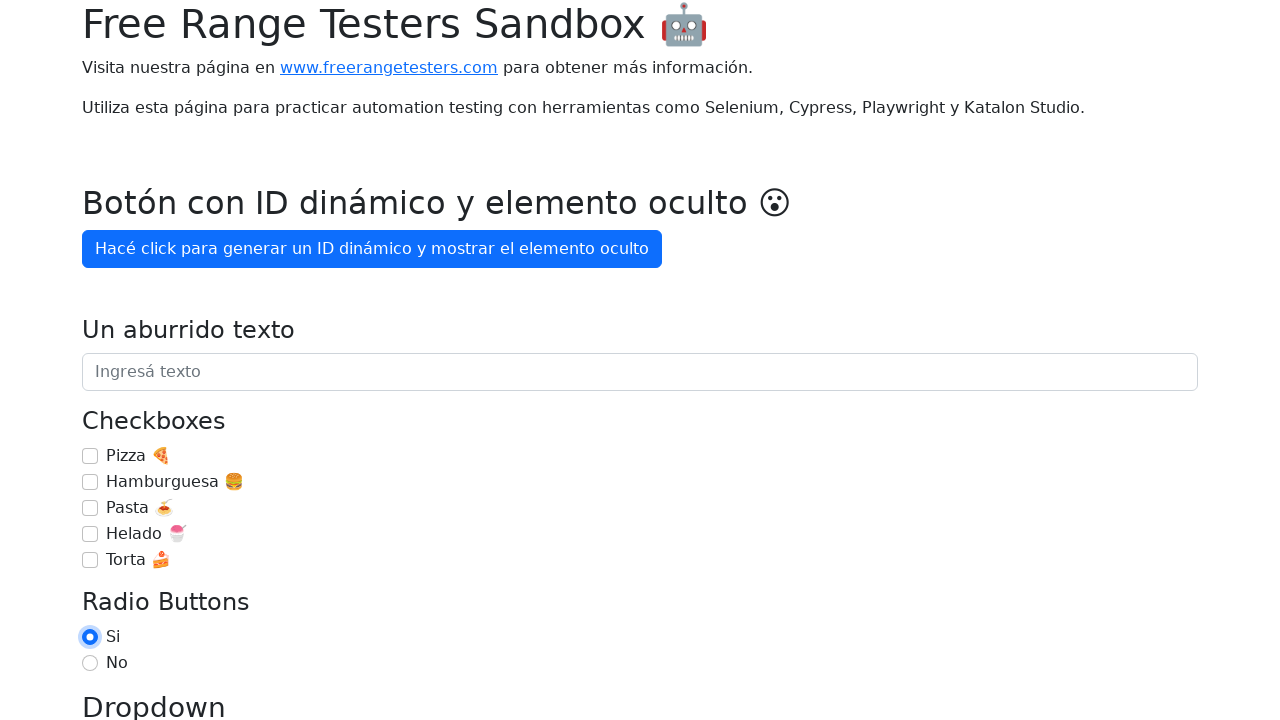